Navigates to a page with many elements and highlights a specific element by changing its border style temporarily, demonstrating visual debugging of element locators.

Starting URL: http://the-internet.herokuapp.com/large

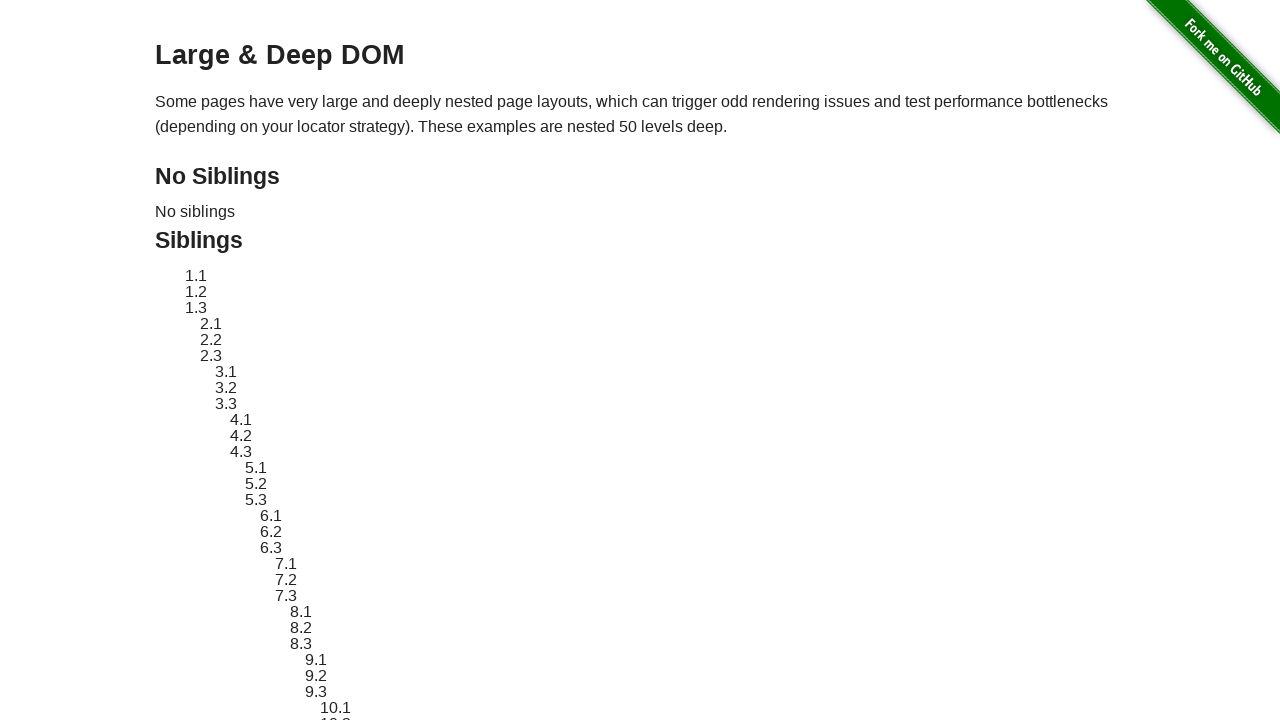

Located target element with ID 'sibling-2.3'
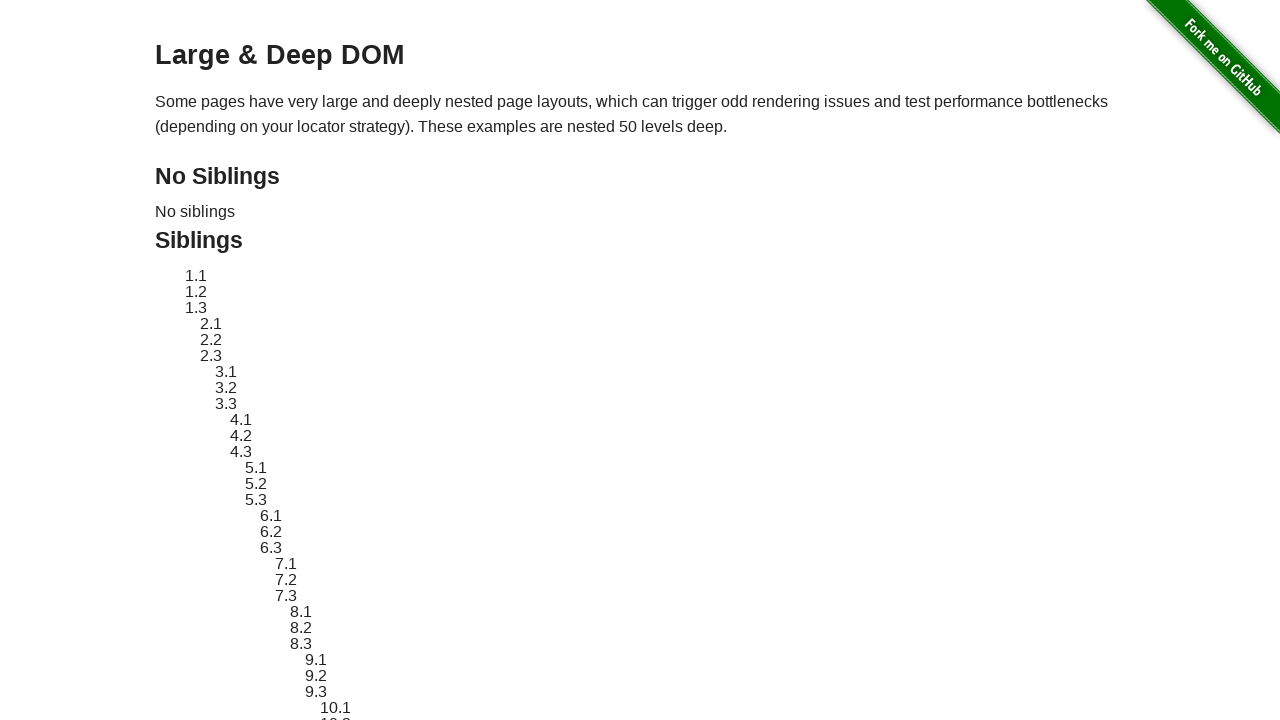

Element became visible
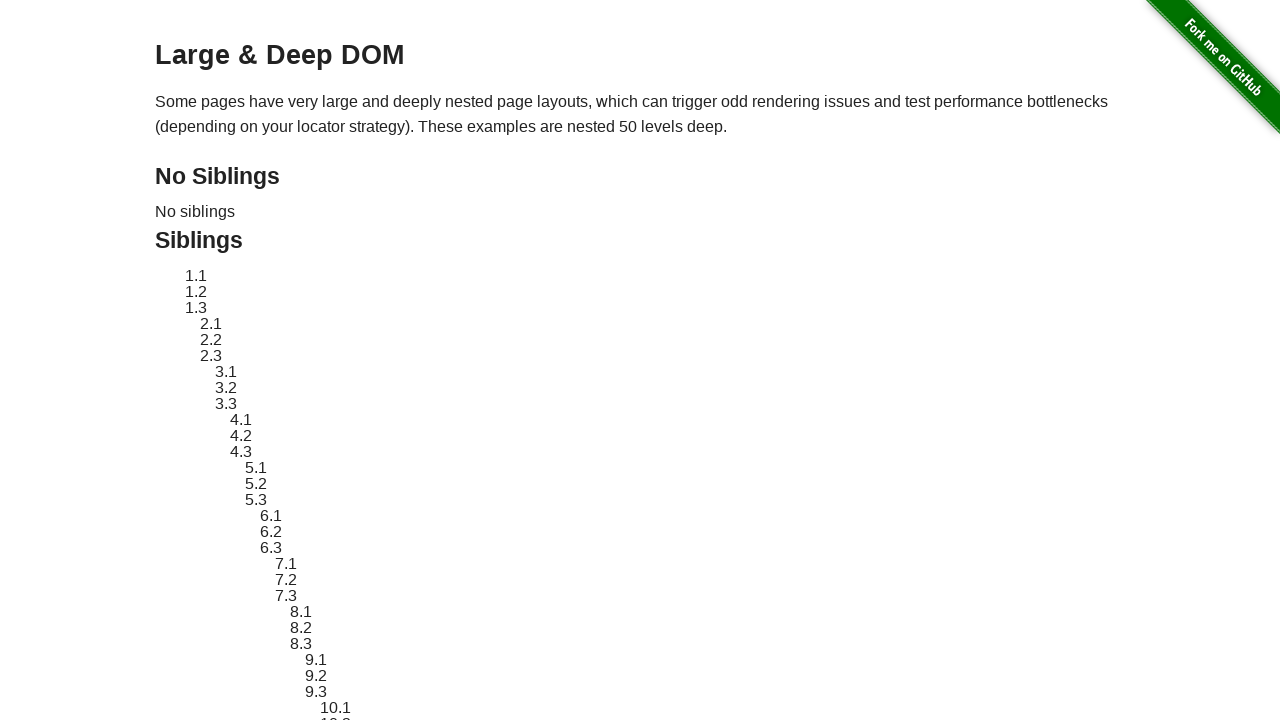

Retrieved original style attribute from element
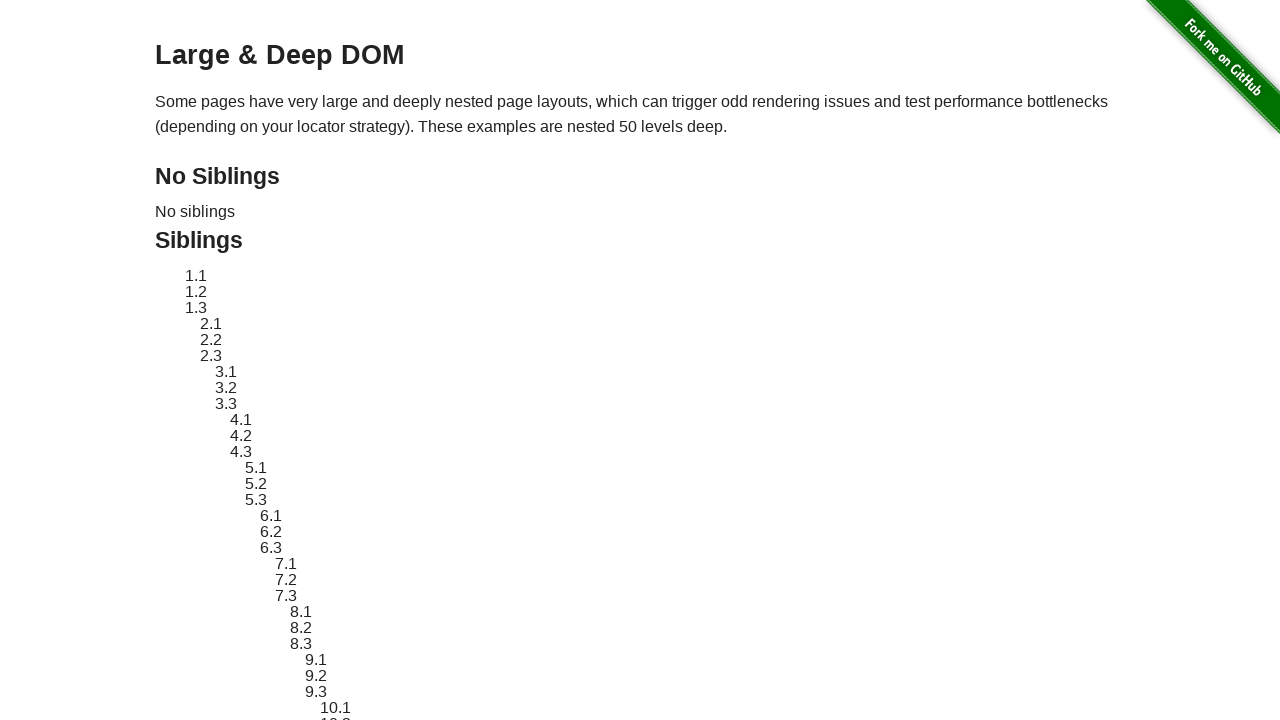

Applied red dashed border highlight to element
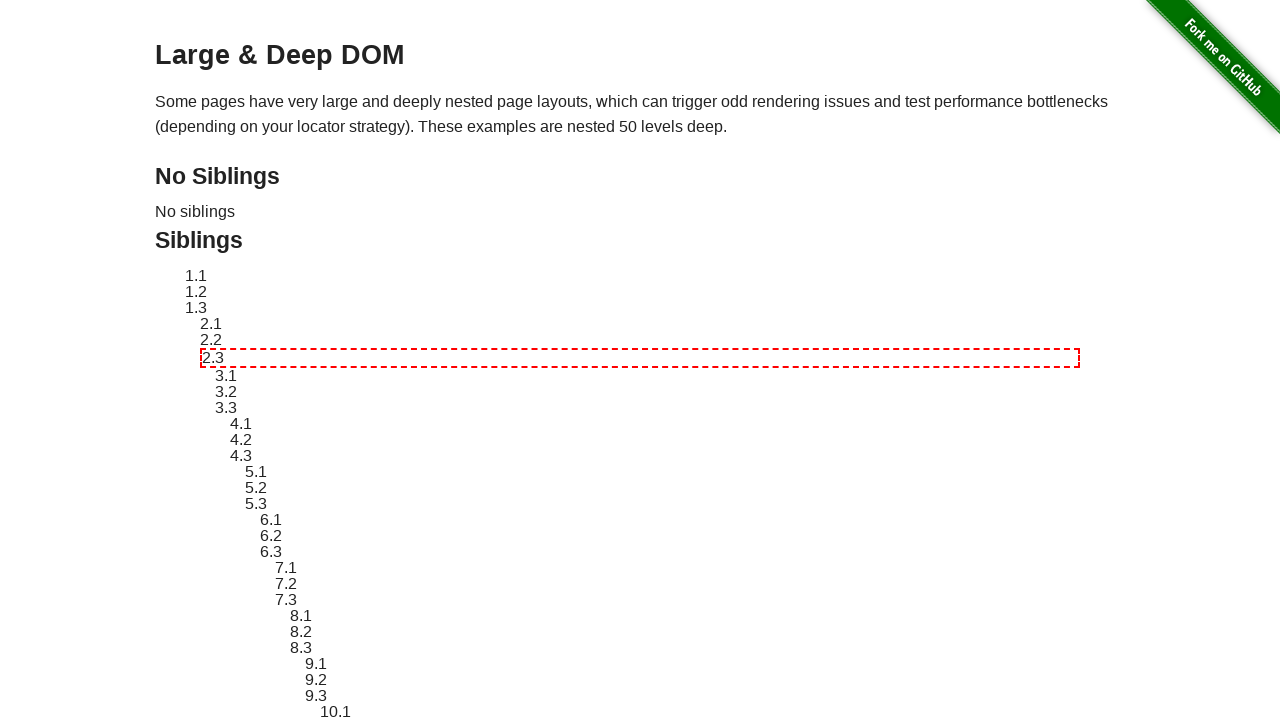

Waited 3 seconds to display the highlight
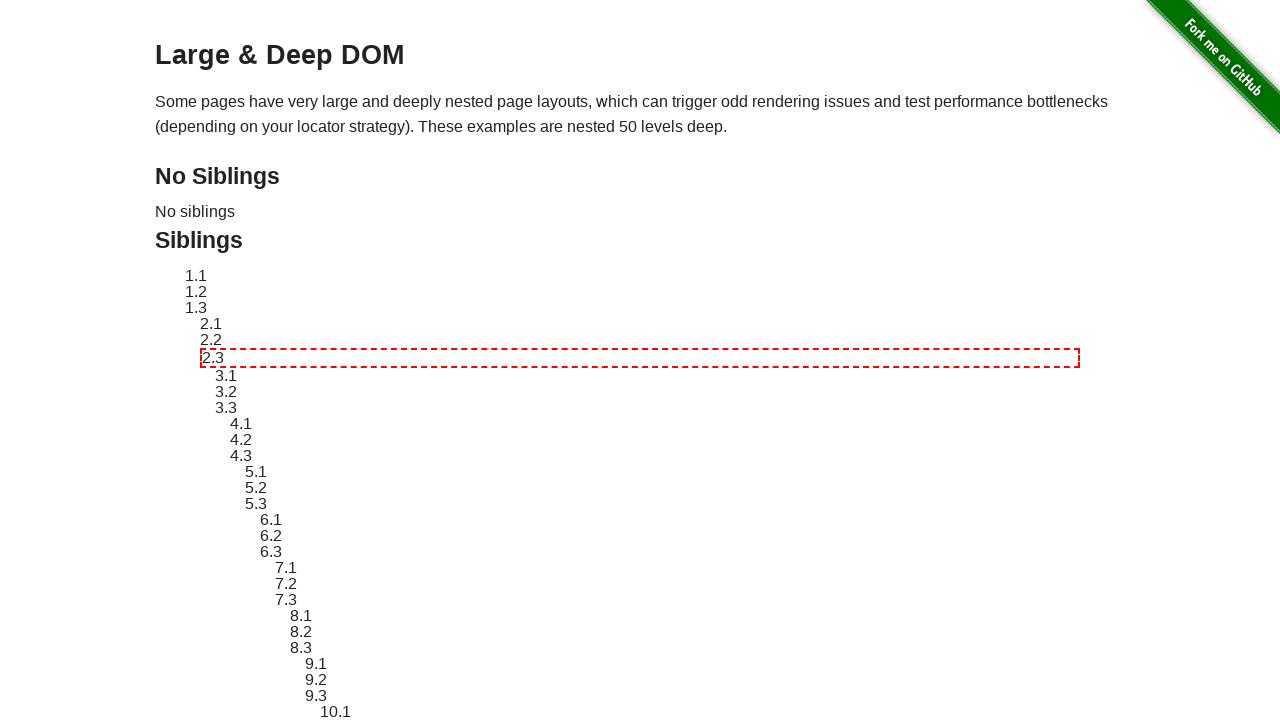

Reverted element styling to original state
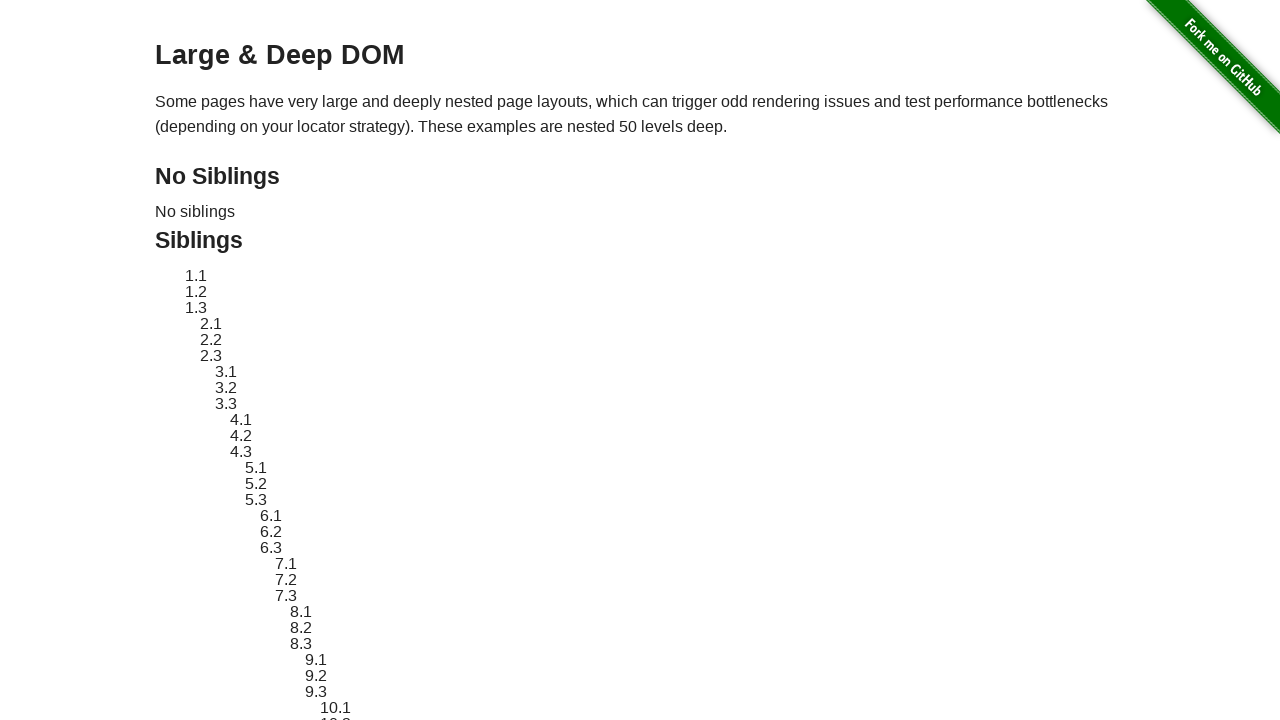

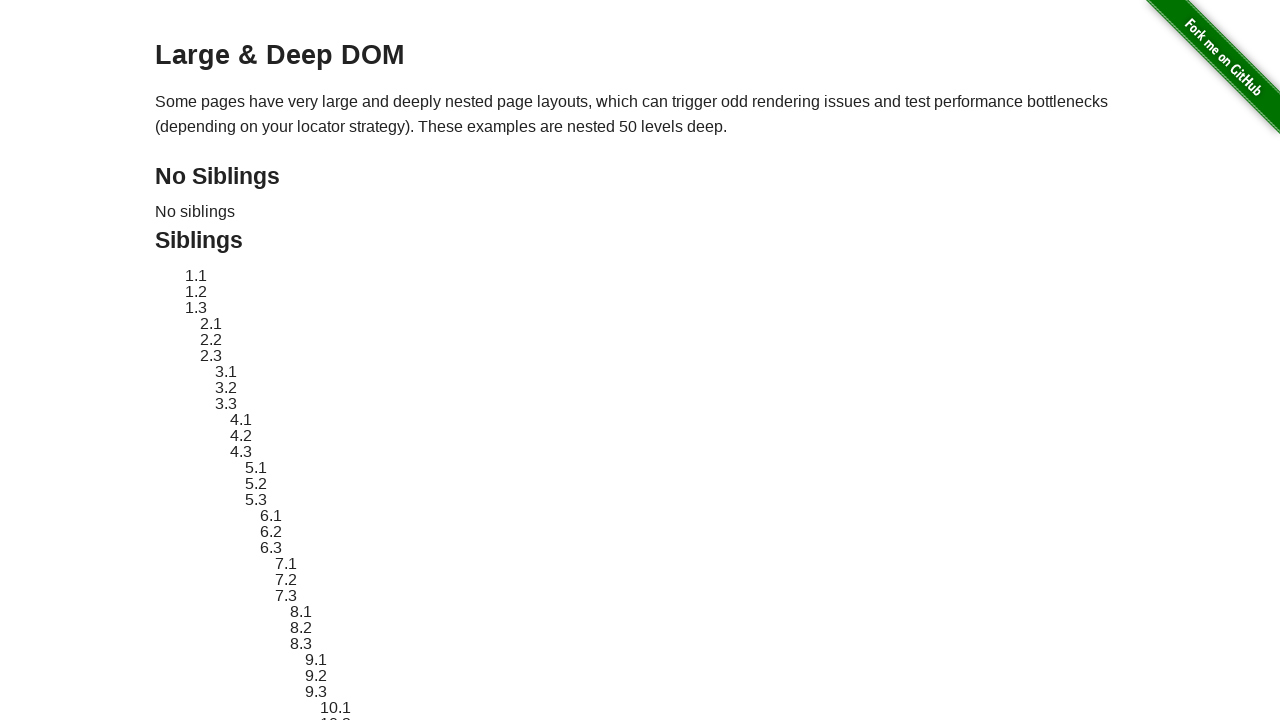